Tests opening a new browser tab by clicking a link, switching to the new tab to verify its content, closing it, and switching back to the original window to verify the link is still displayed.

Starting URL: http://the-internet.herokuapp.com/windows

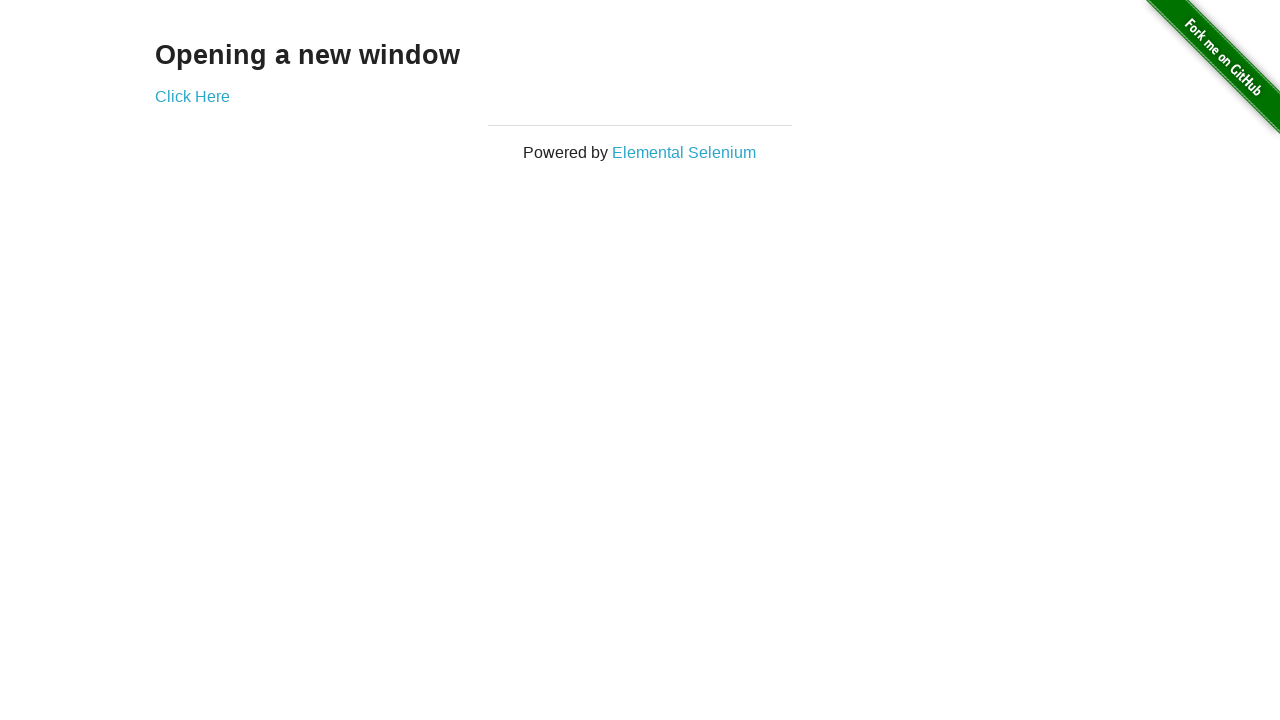

Clicked 'Click Here' link to open new tab at (192, 96) on text=Click Here
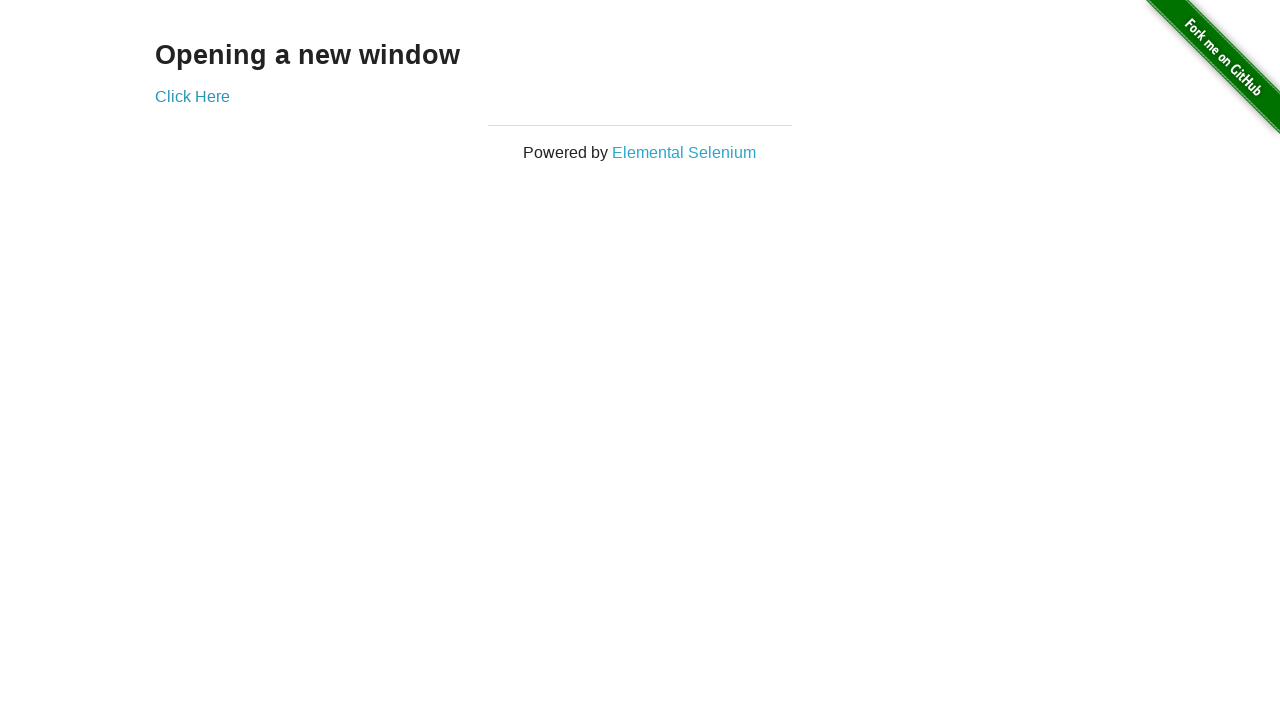

Captured new tab reference
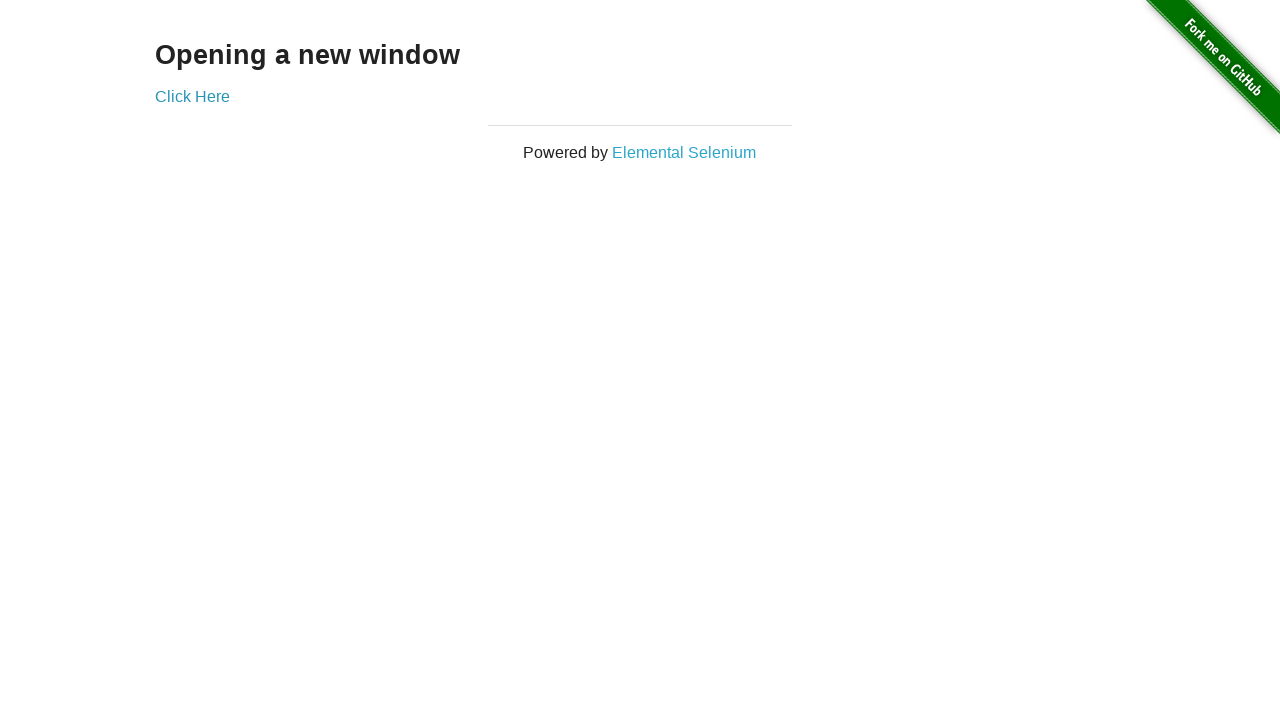

New tab finished loading
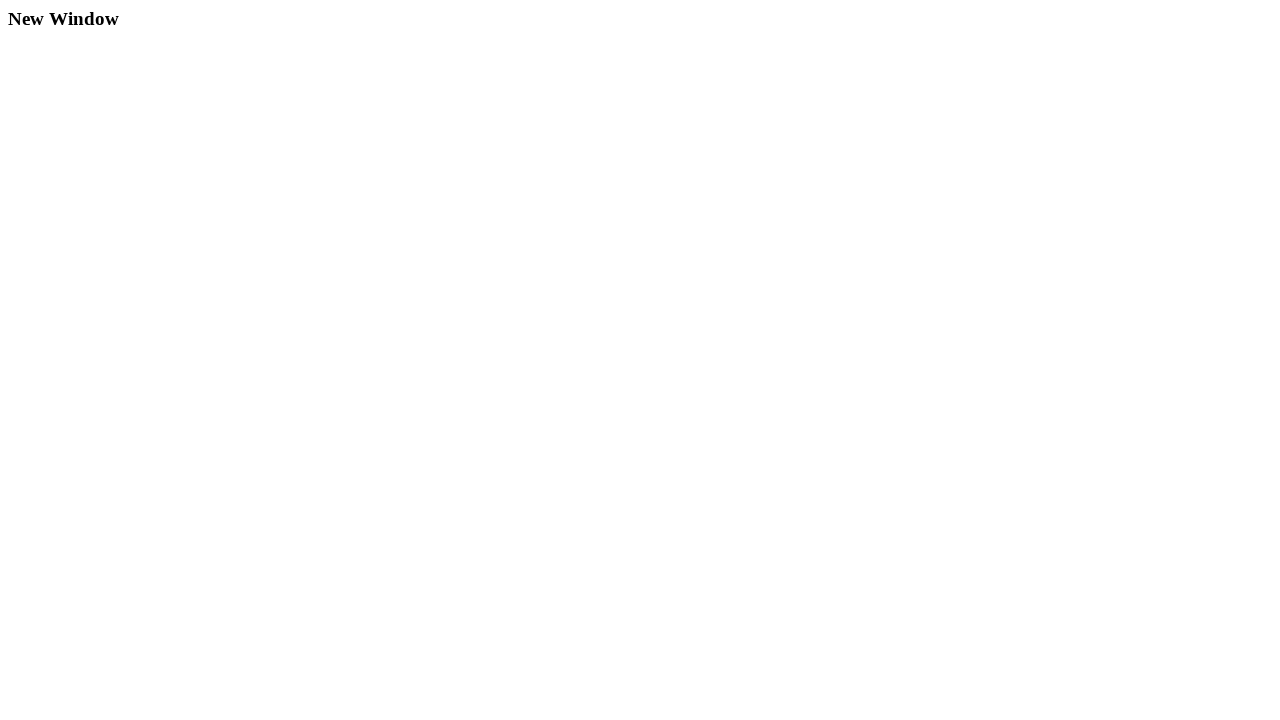

Verified new tab contains 'New Window' heading
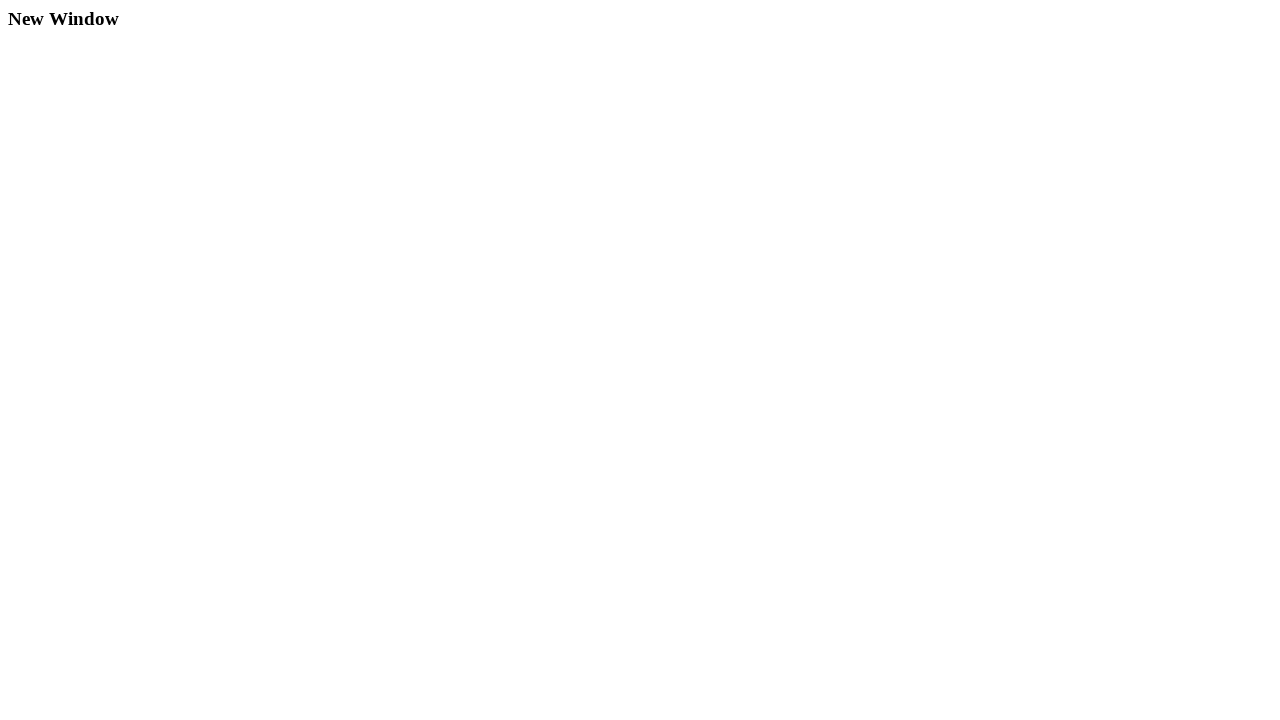

Closed new tab
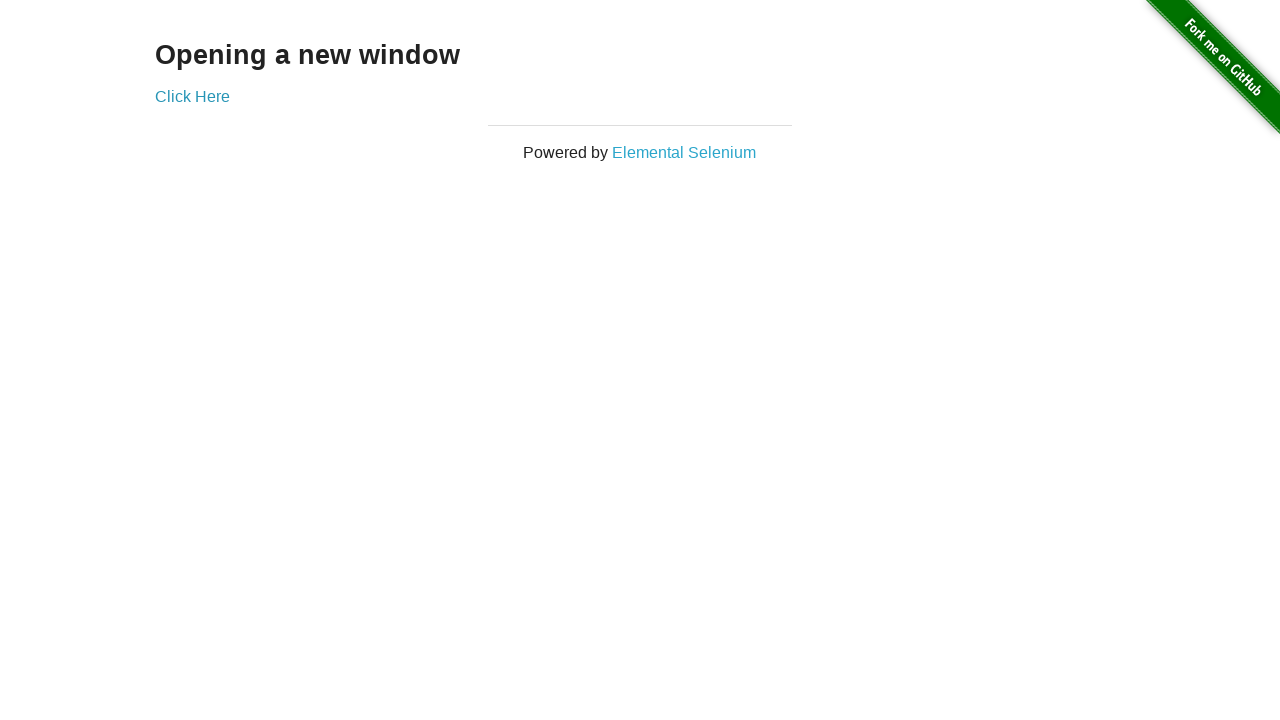

Verified 'Click Here' link is still visible on original page
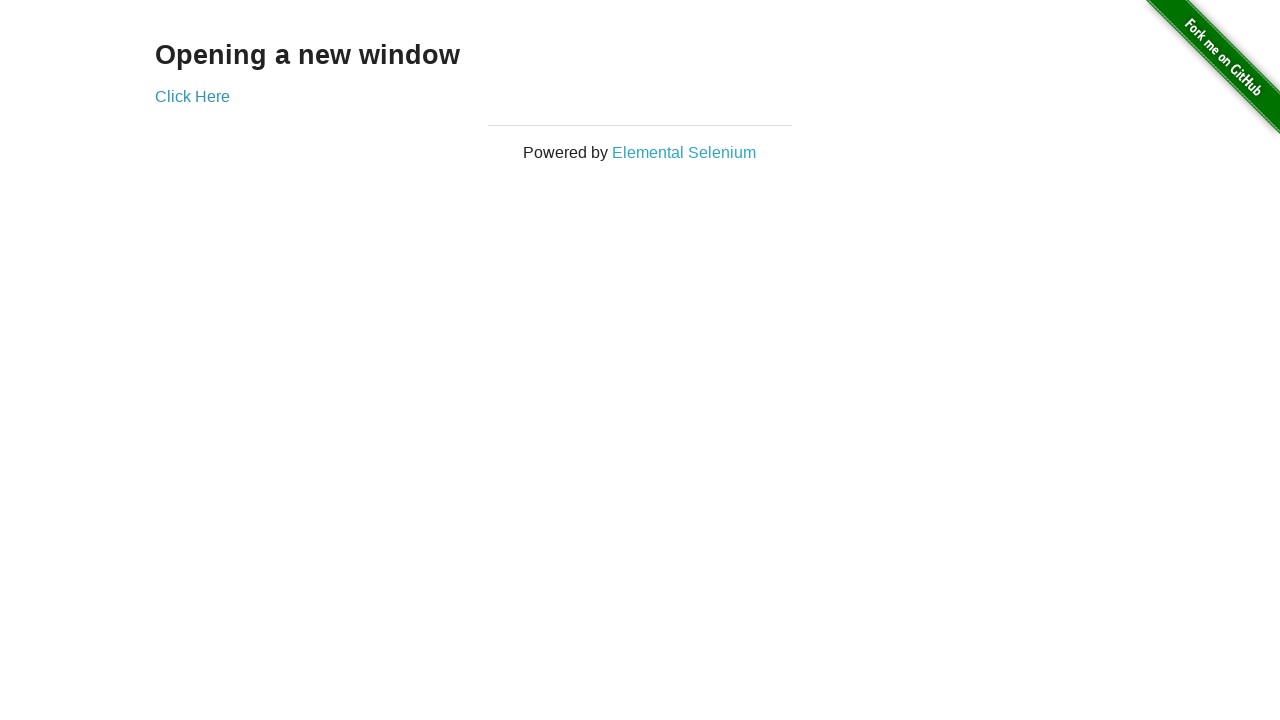

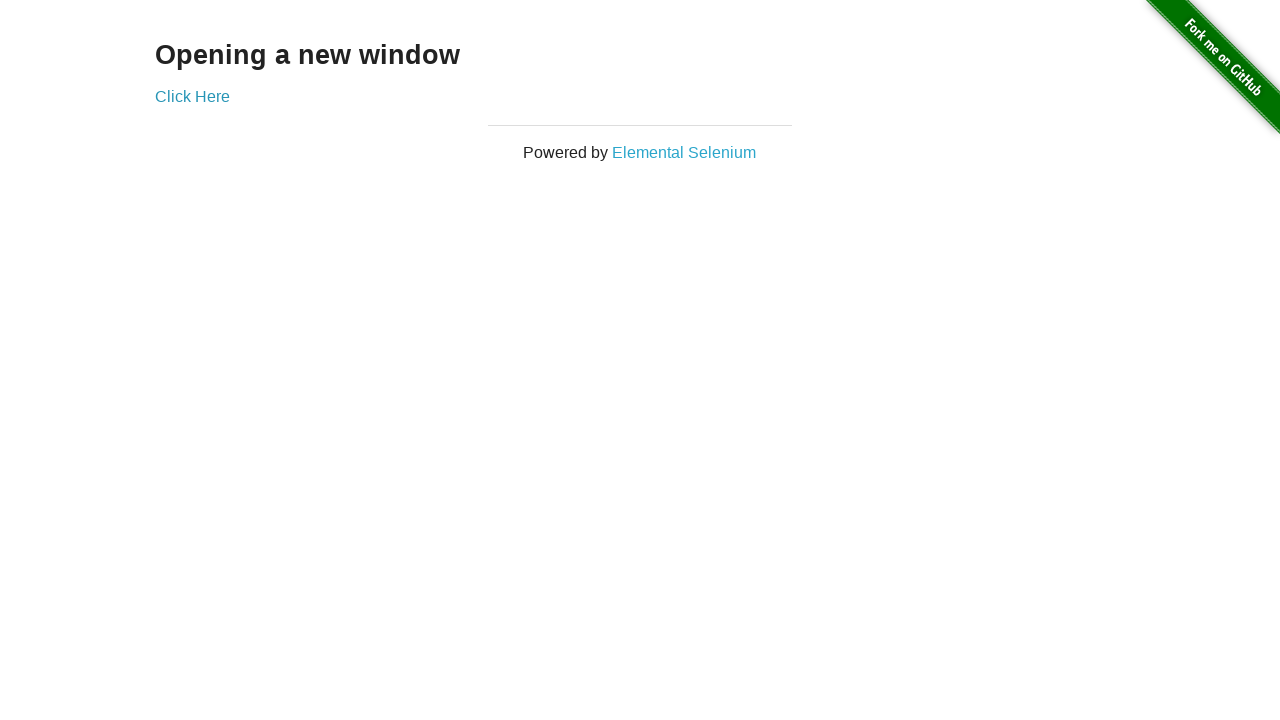